Tests handling of multiple browser tabs by clicking a button that opens a new window, then switching to the new tab

Starting URL: https://rahulshettyacademy.com/AutomationPractice/

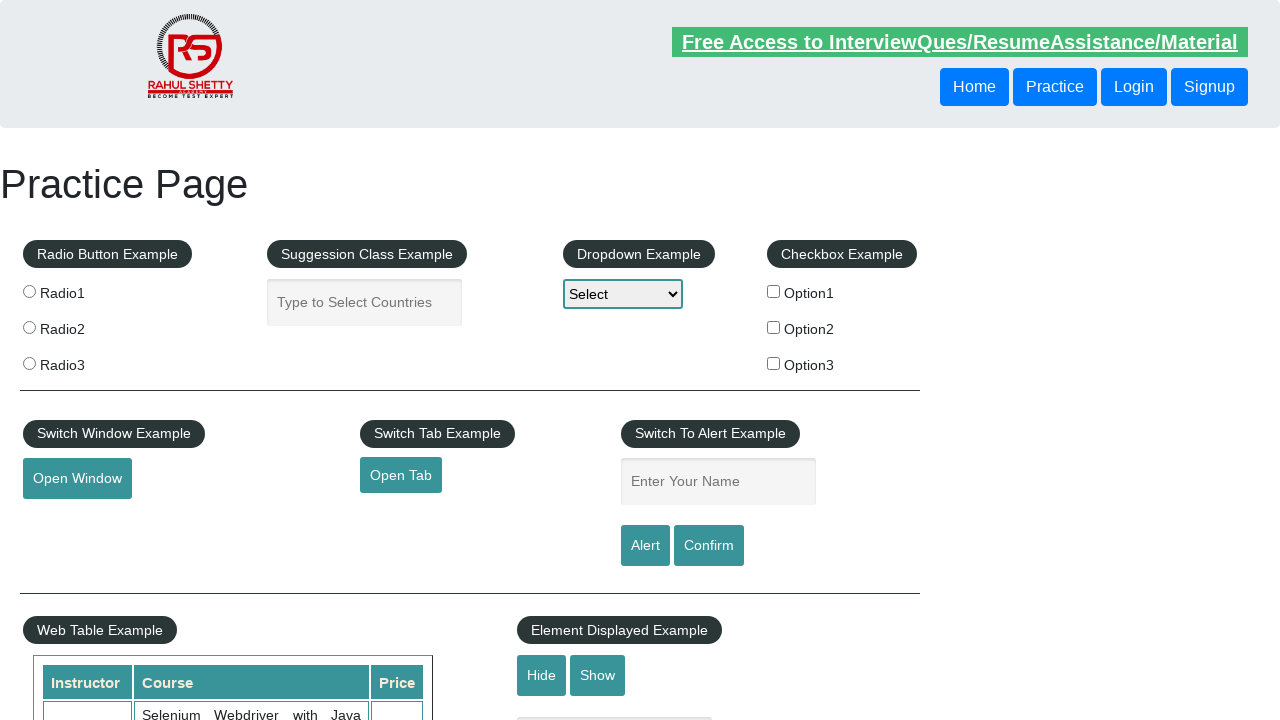

Waited for main page to load (domcontentloaded)
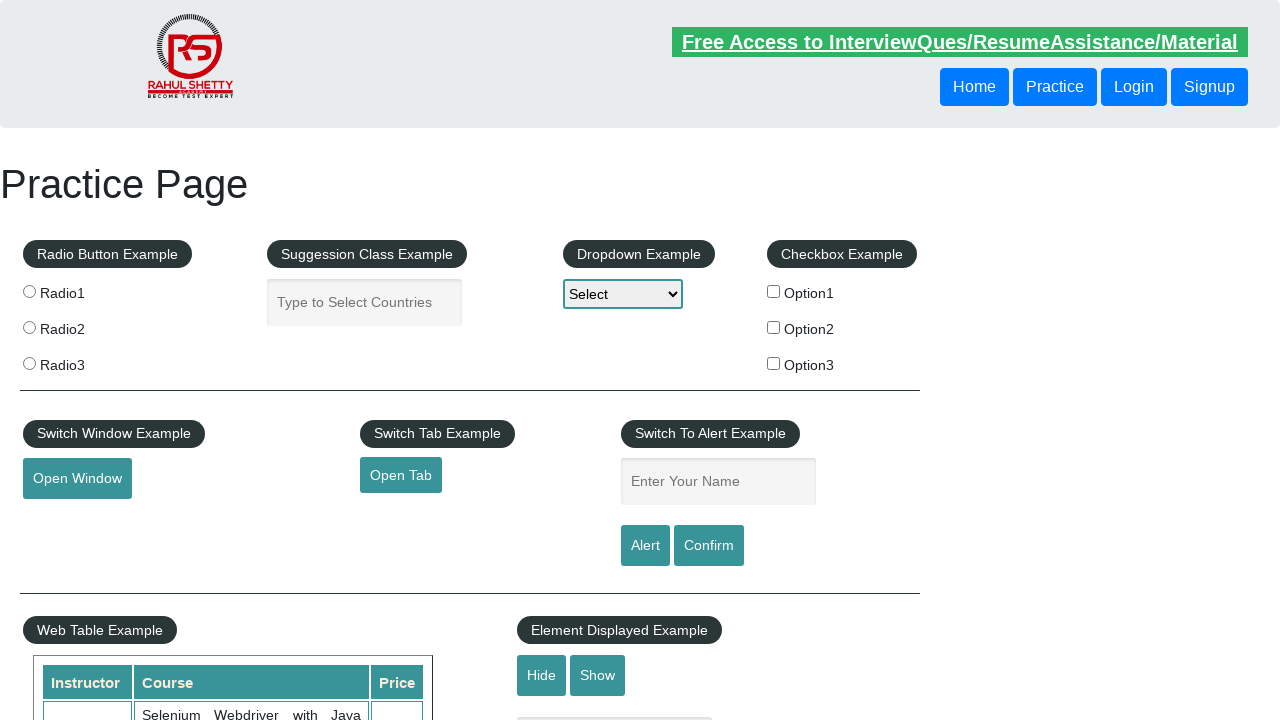

Clicked 'Open Window' button to open a new tab at (77, 479) on #openwindow
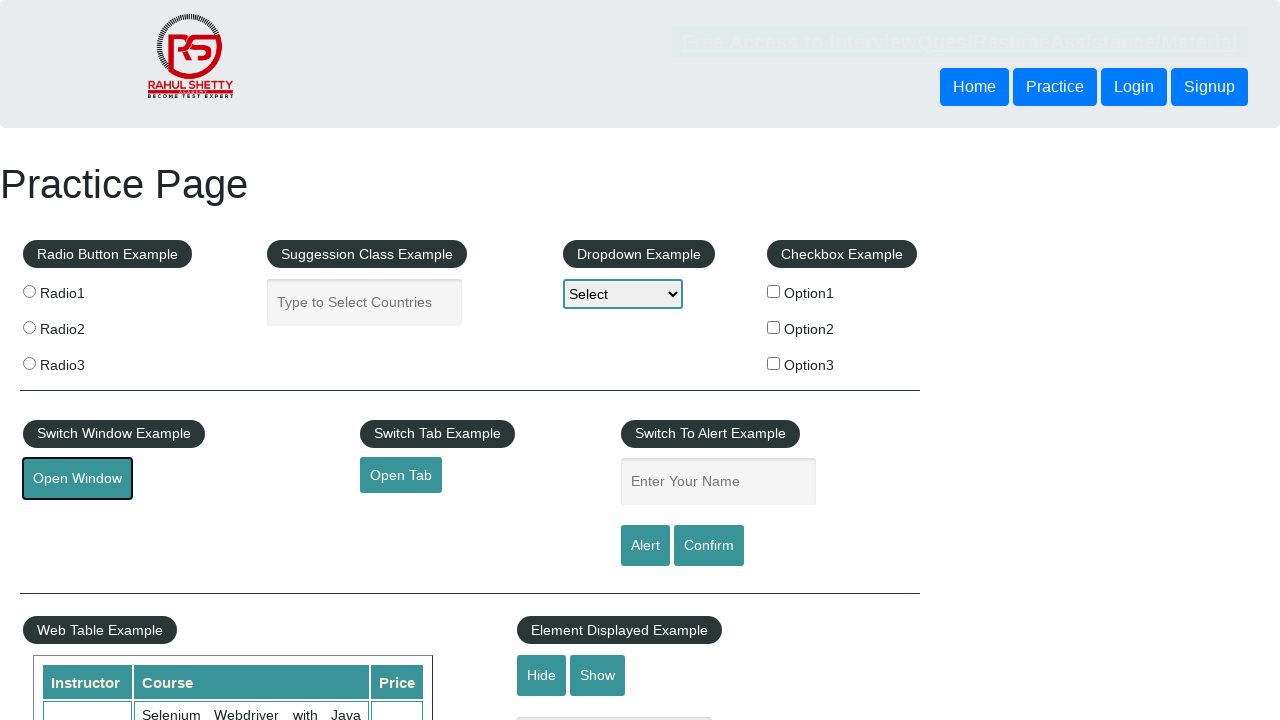

New tab/window opened and captured
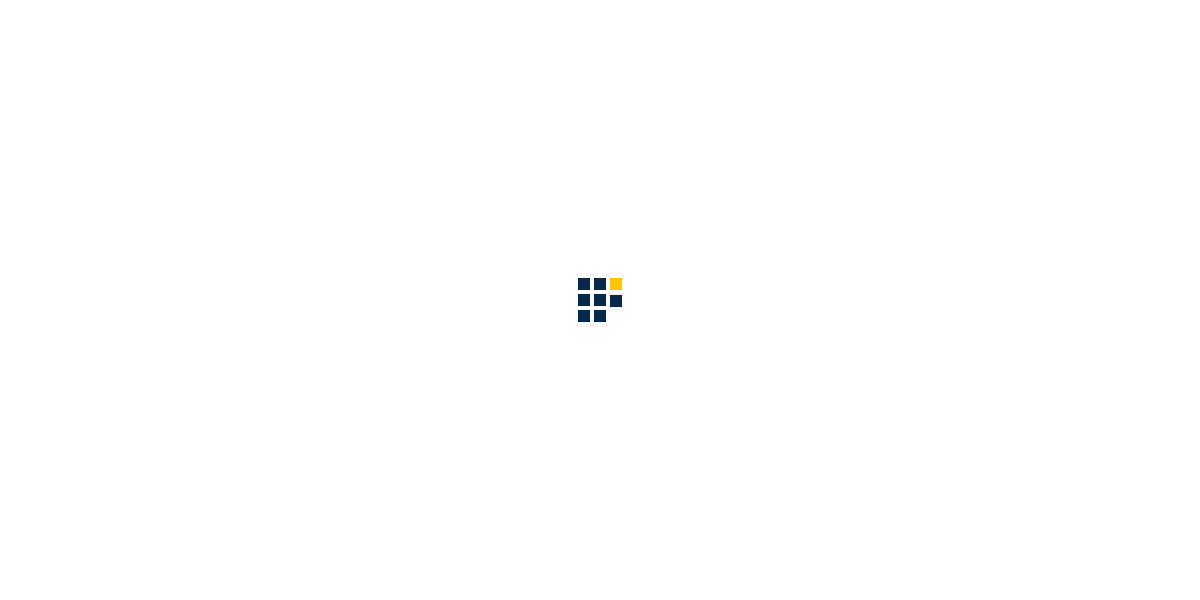

Waited for new page to load (domcontentloaded)
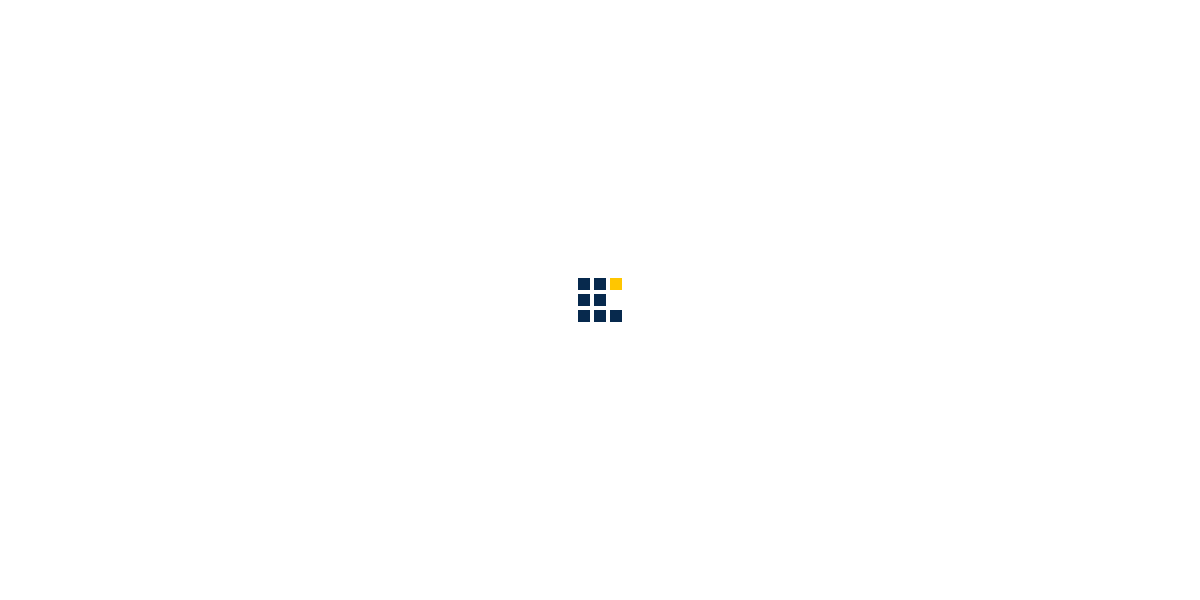

Verified new page has a non-empty title
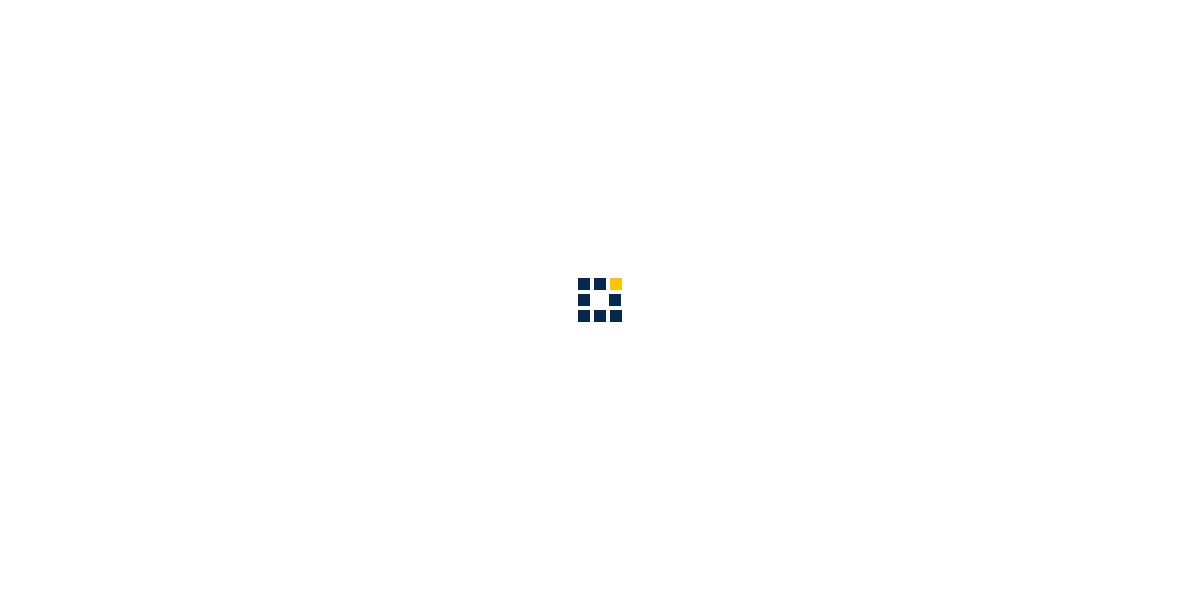

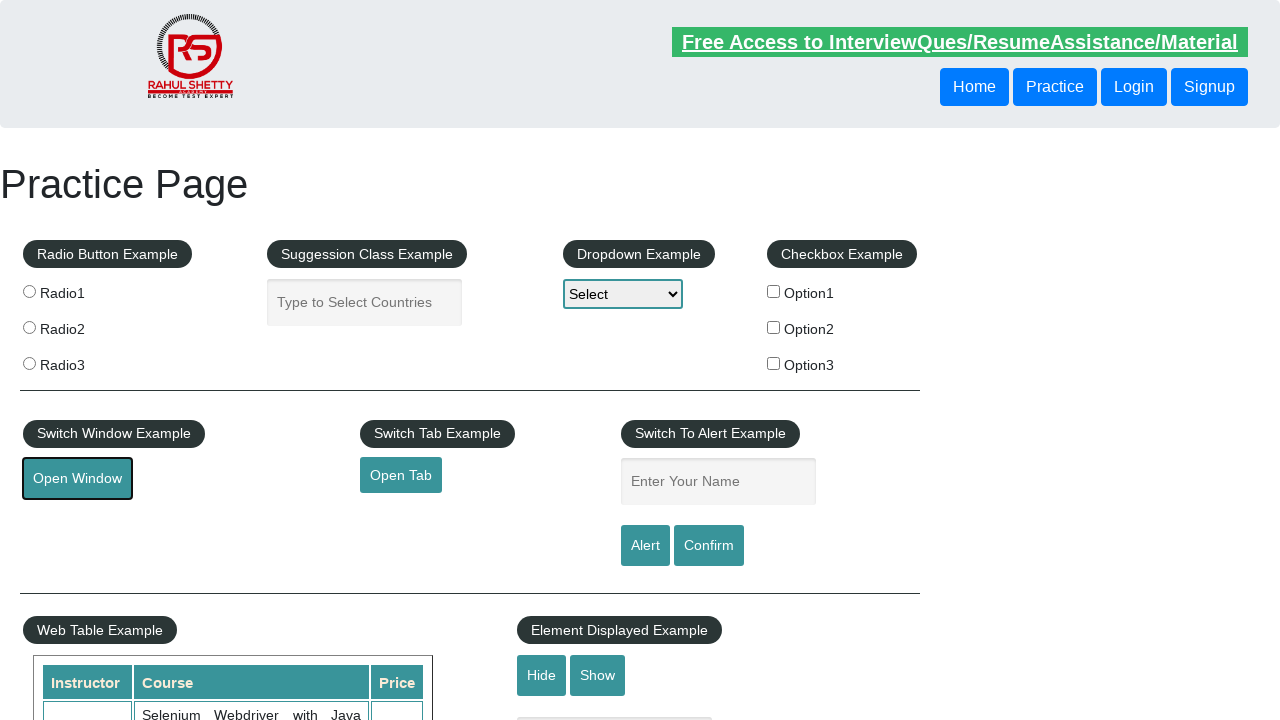